Navigates to Mercari Japan search results page for a keyword and waits for product listings to load

Starting URL: https://jp.mercari.com/search?keyword=laptop&status=on_sale

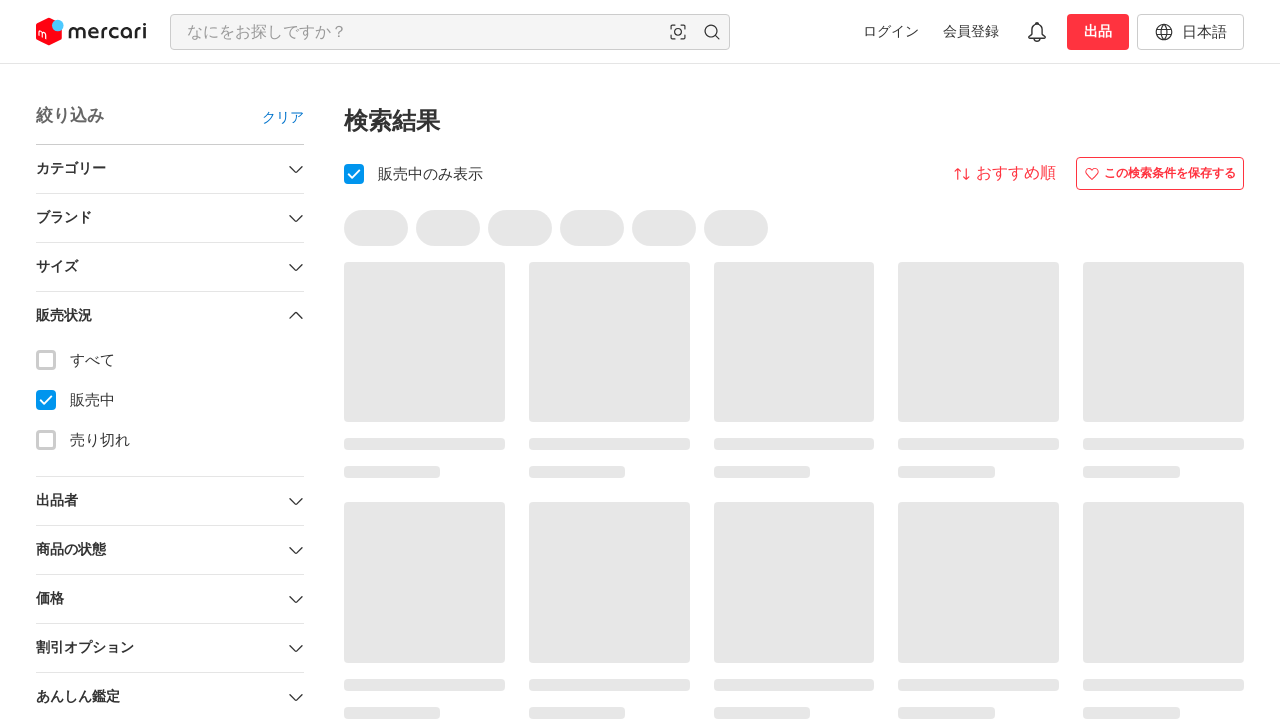

Navigated to Mercari Japan search results page for laptop
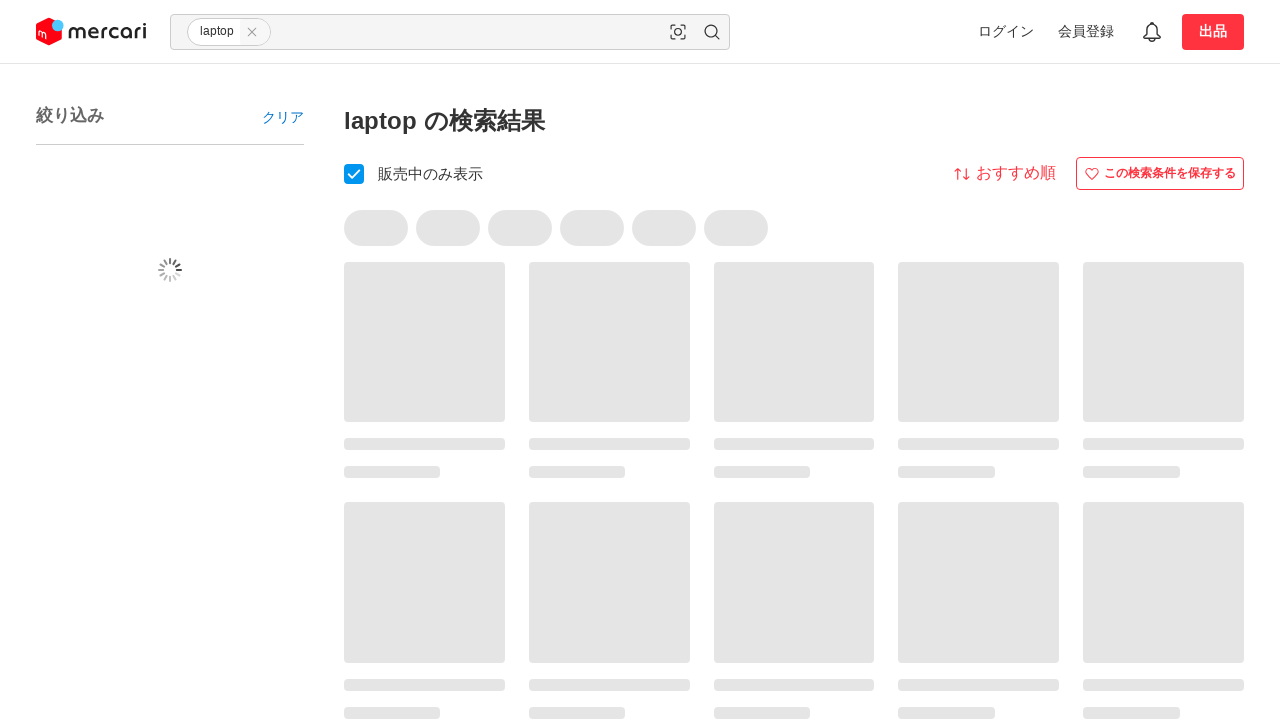

Product listings loaded successfully
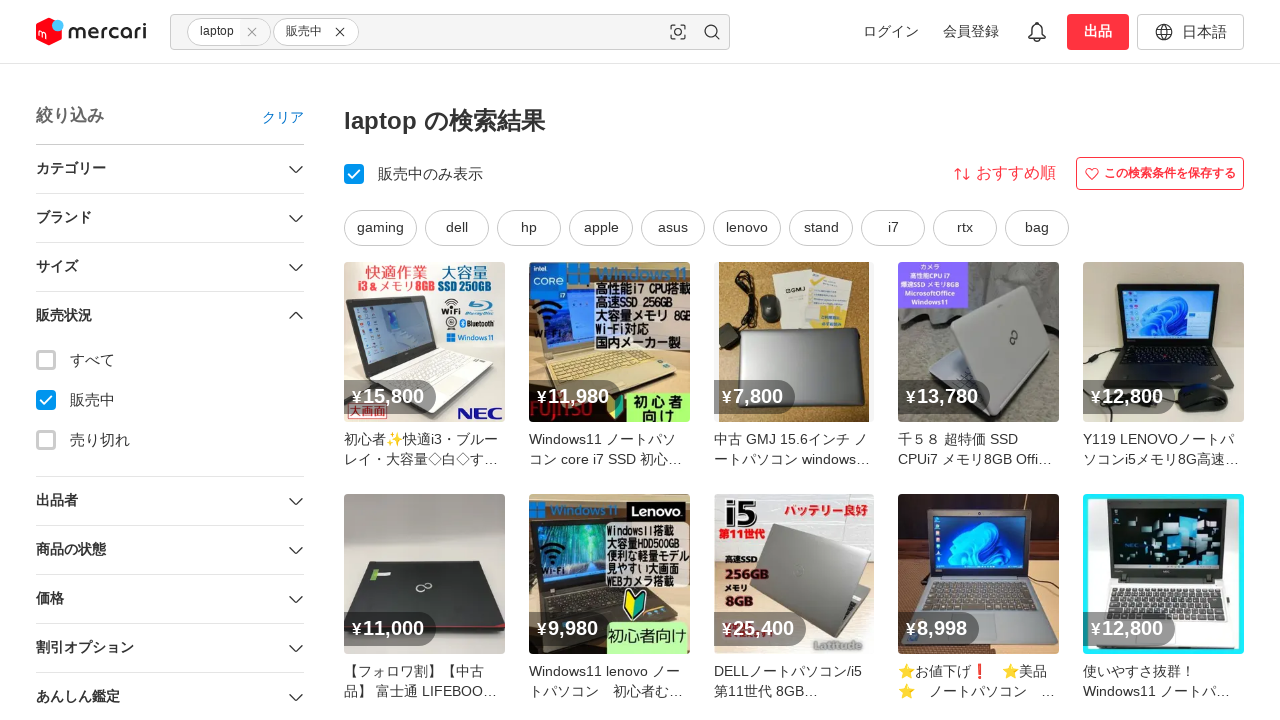

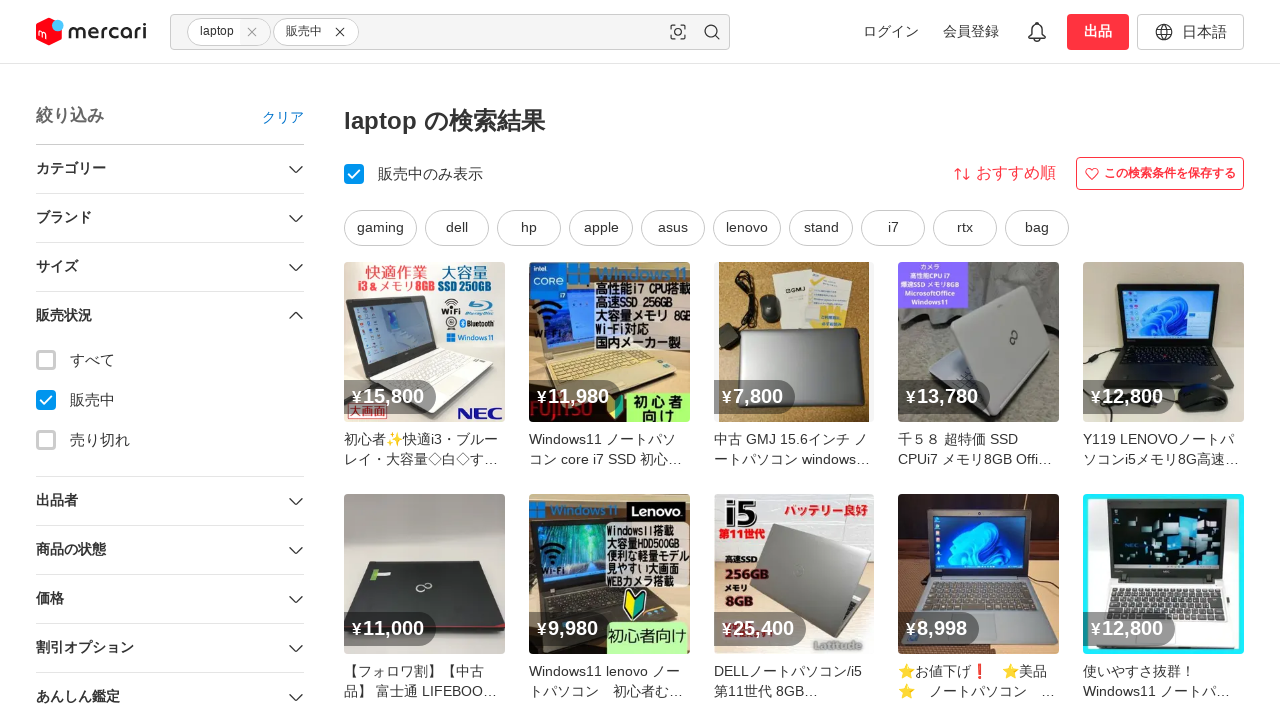